Enters only a name, submits the form, clicks Yes to confirm, and verifies the thank you message includes the name

Starting URL: https://kristinek.github.io/site/tasks/provide_feedback

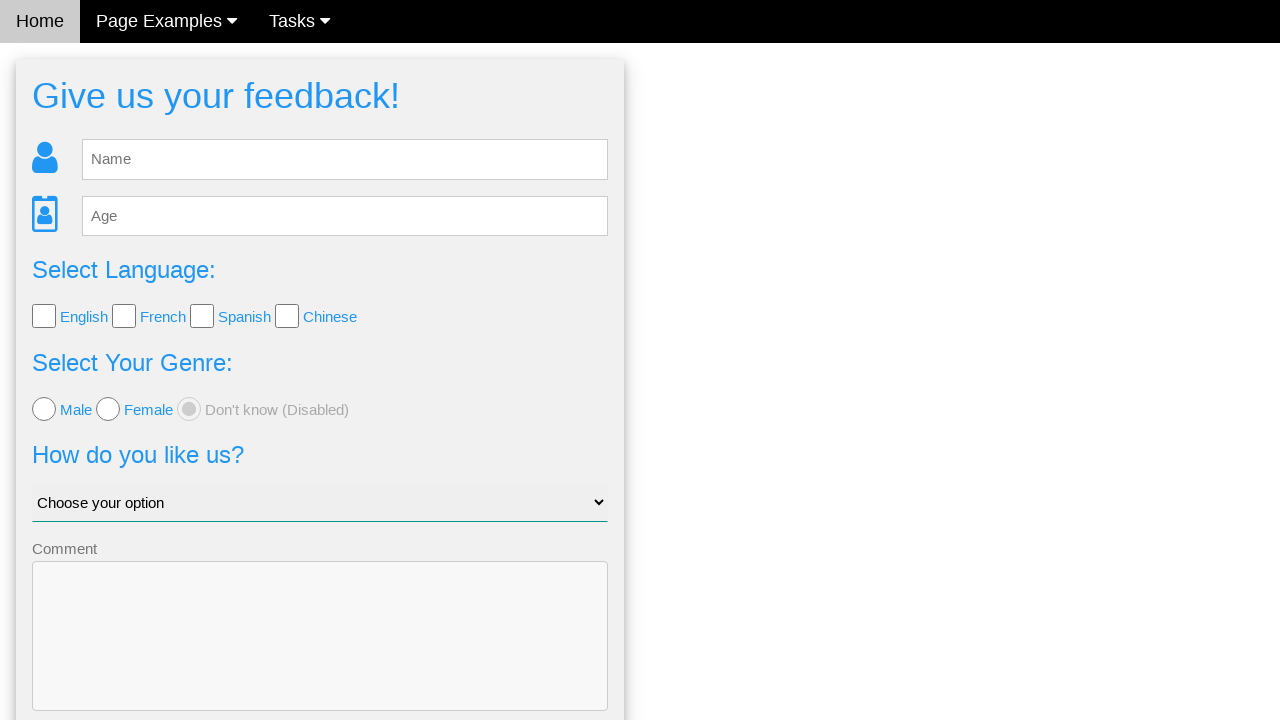

Filled name field with 'John' on input[name='name']
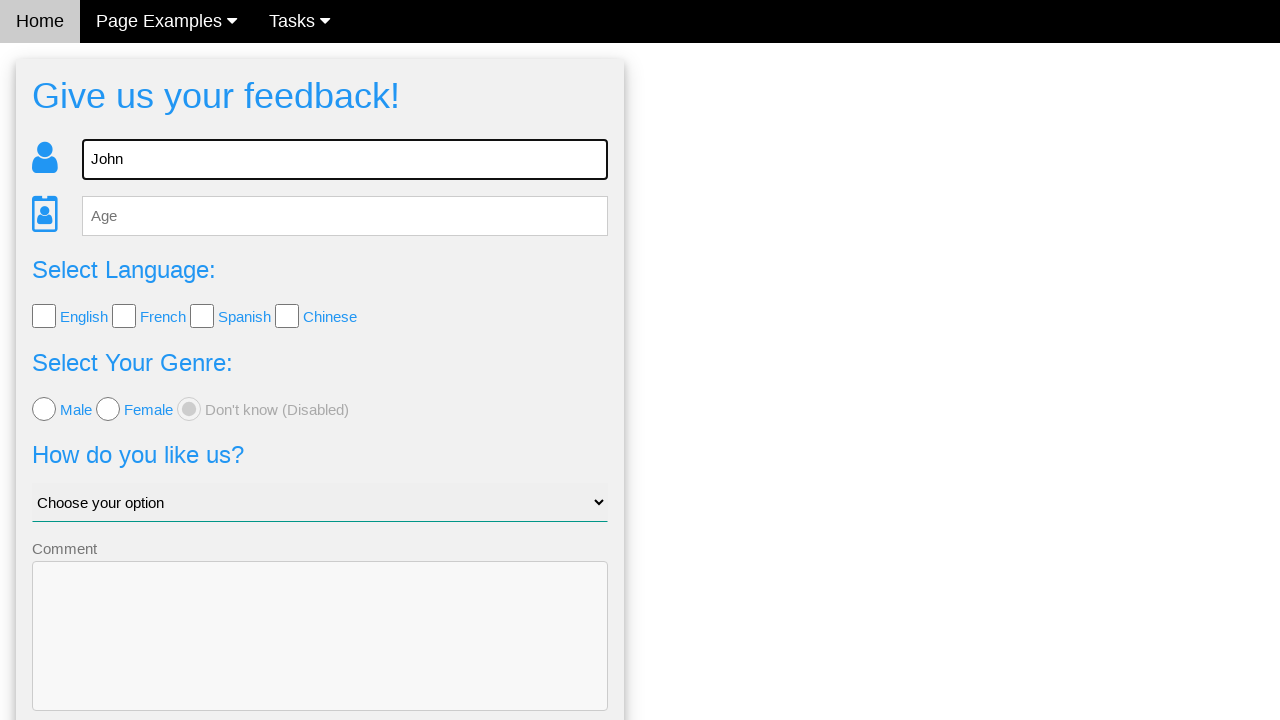

Clicked submit button to send feedback form at (320, 656) on button[type='submit']
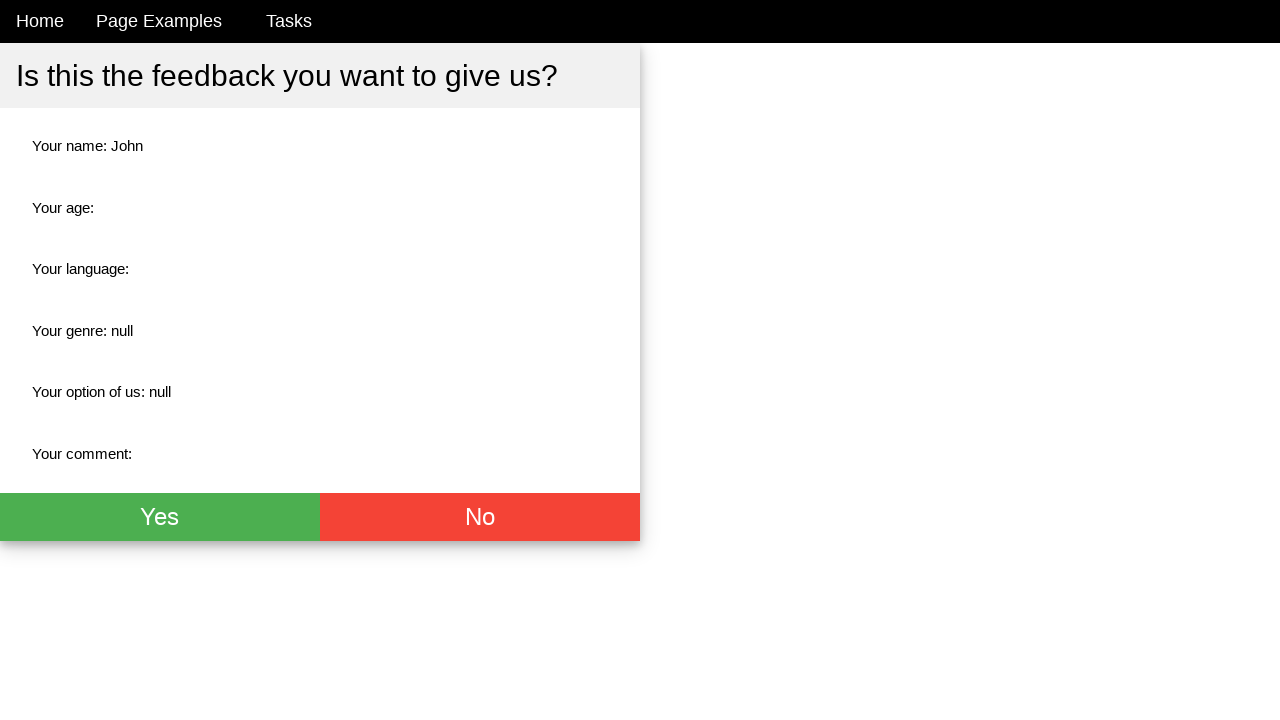

Confirmation page loaded with Yes button
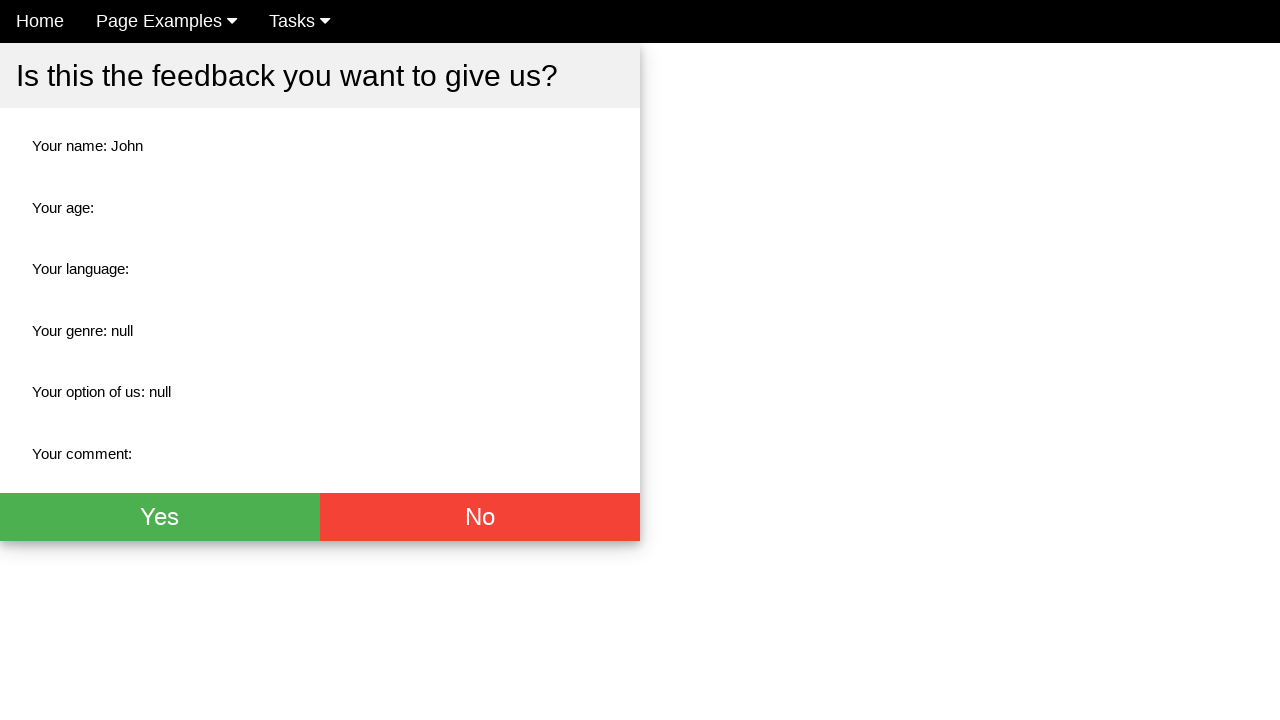

Clicked Yes button to confirm submission at (160, 517) on button:has-text('Yes'), .yes-button, #yes
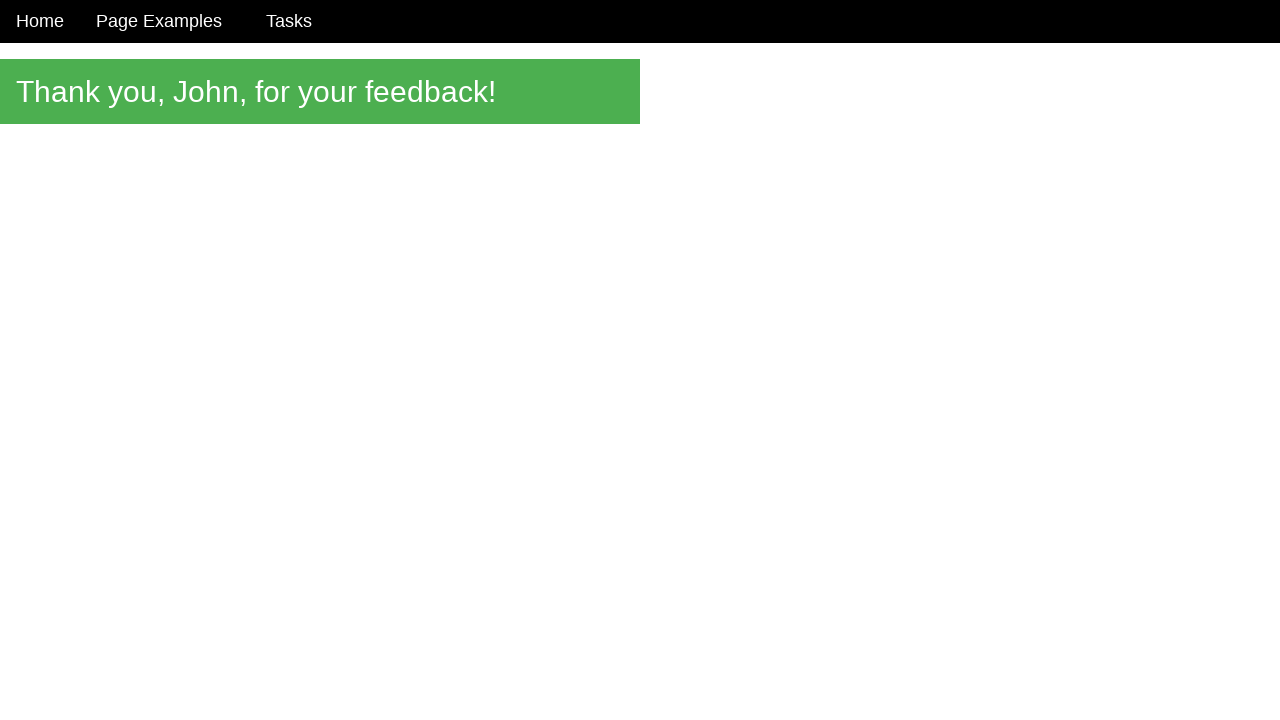

Thank you message appeared on page
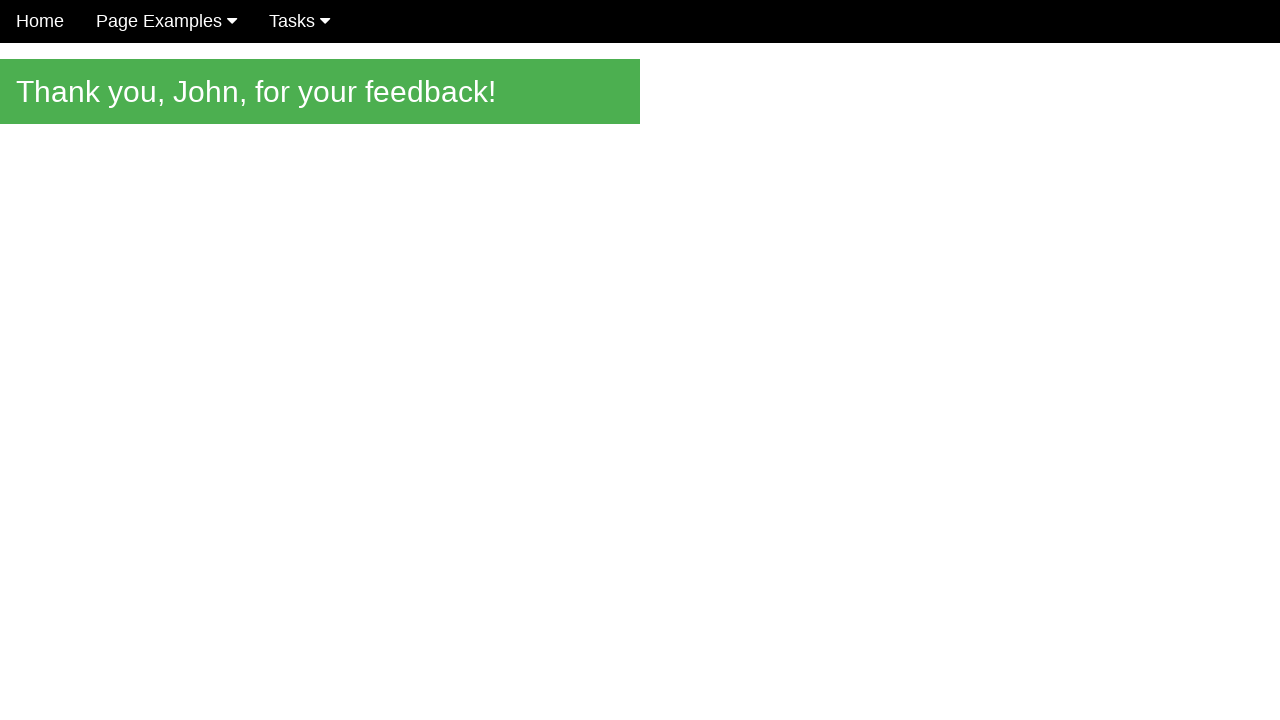

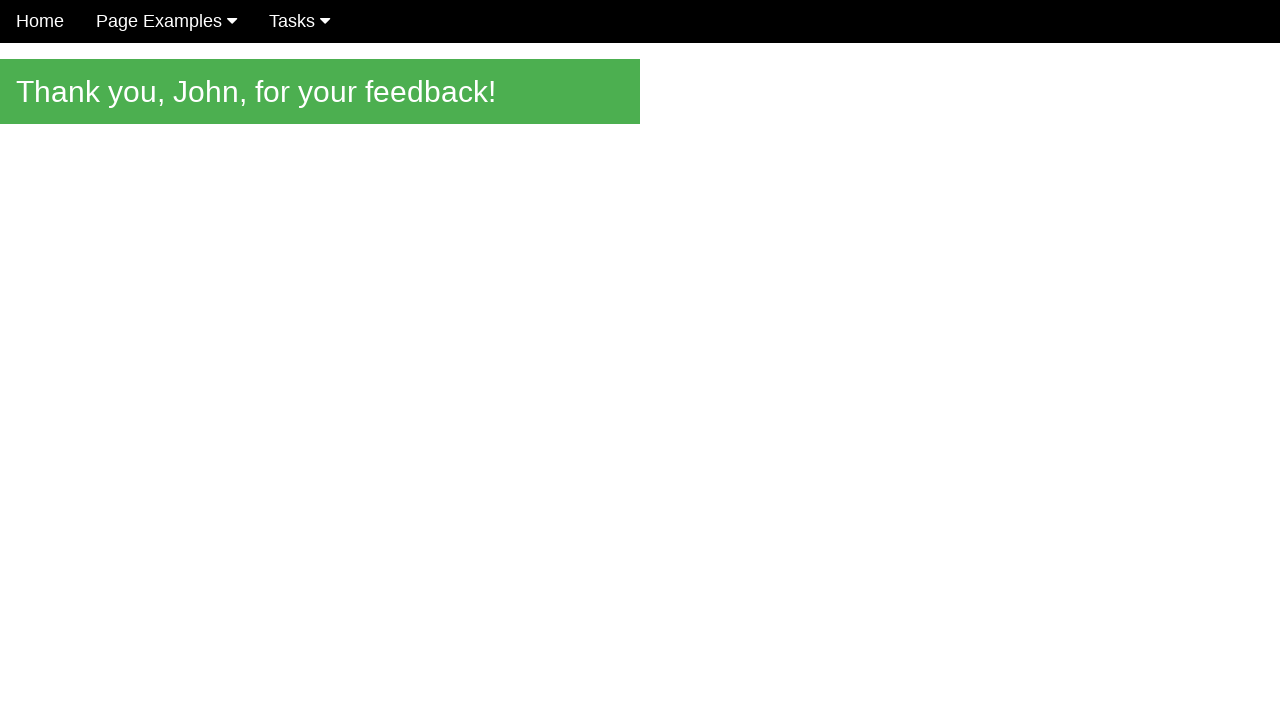